Tests nested iframe handling by navigating through multiple frames and filling a text input

Starting URL: https://demo.automationtesting.in/Frames.html

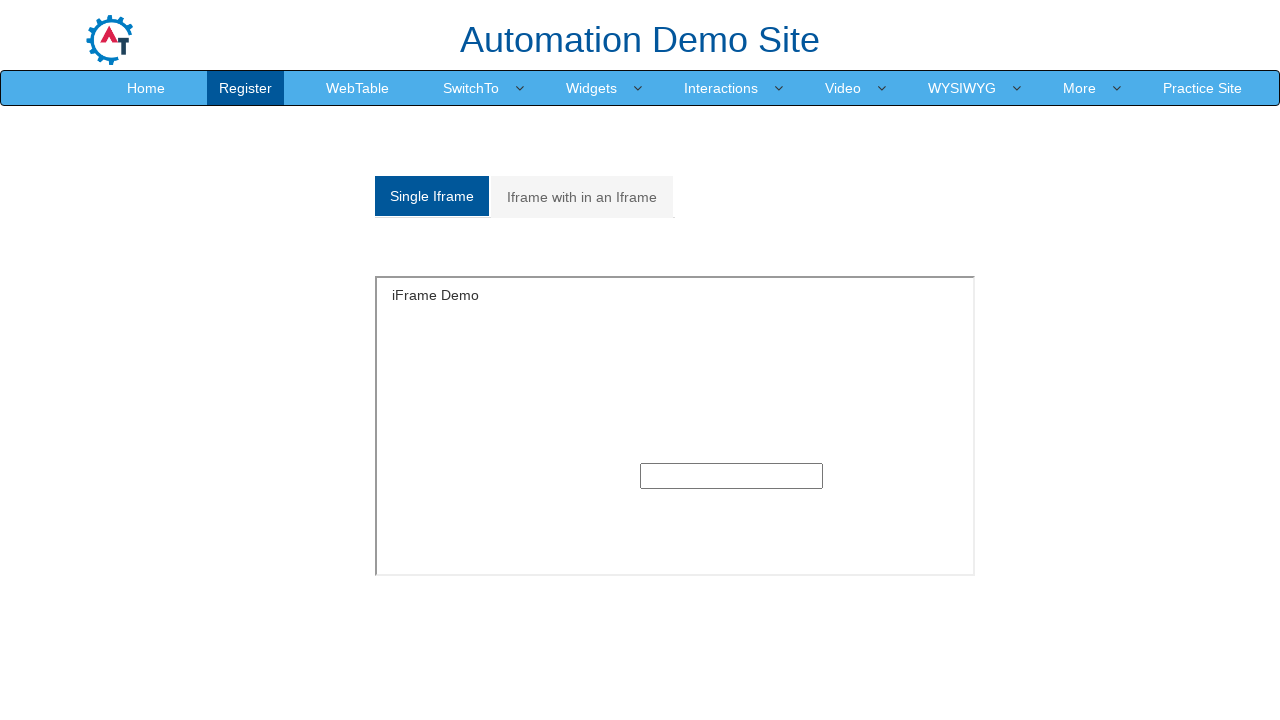

Clicked on nested frames tab at (582, 197) on xpath=//html/body/section/div[1]/div/div/div/div[1]/div/ul/li[2]/a
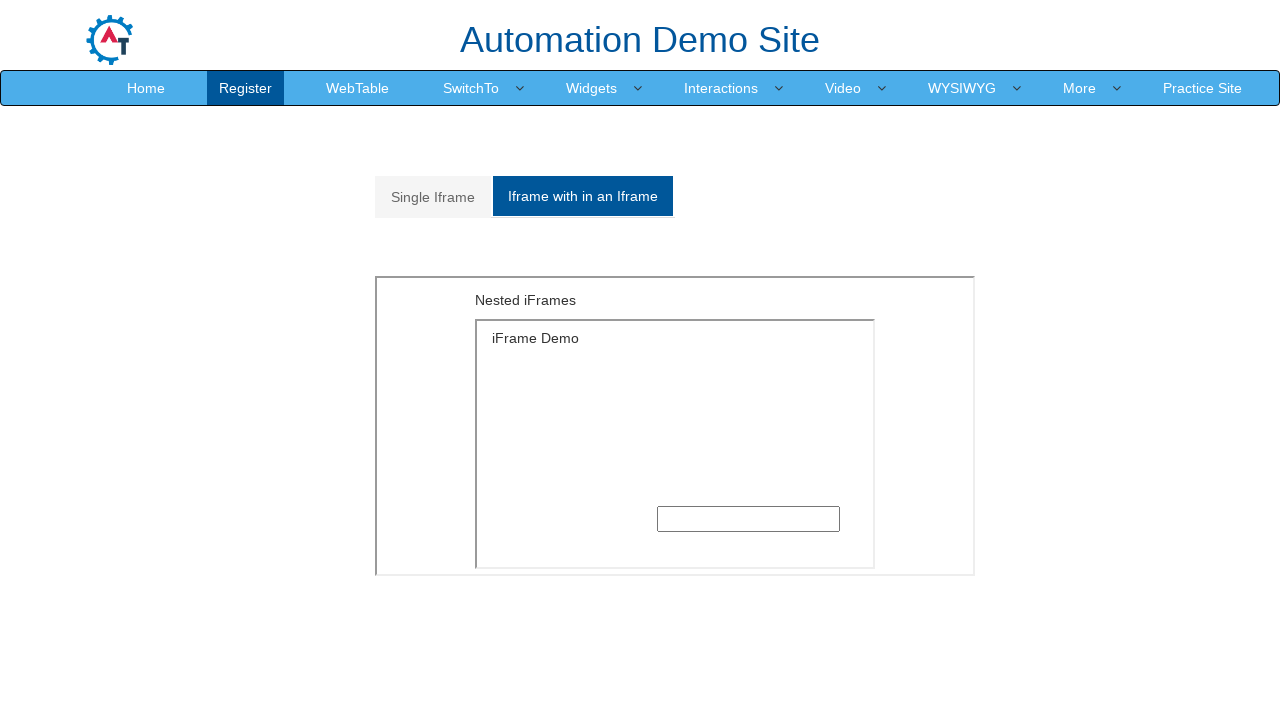

Located text field within nested frames
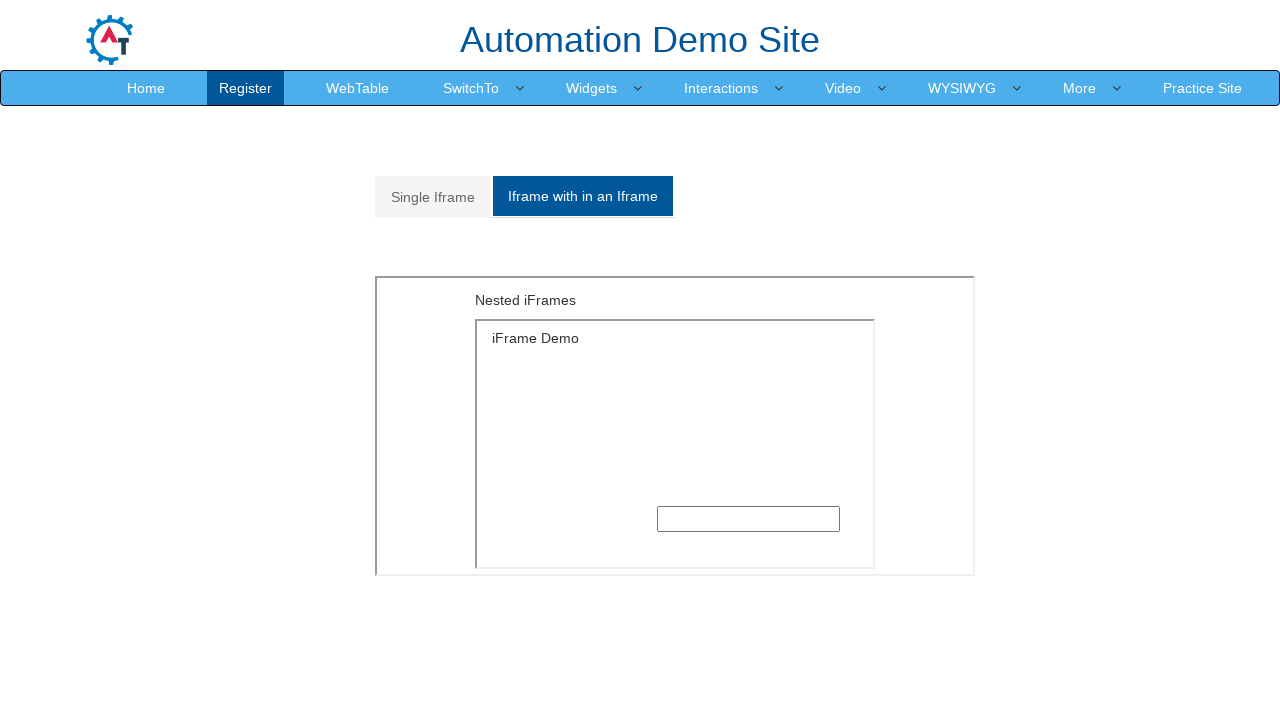

Filled text field with 'ganesh' on xpath=//*[@id="Multiple"]/iframe >> internal:control=enter-frame >> xpath=//html
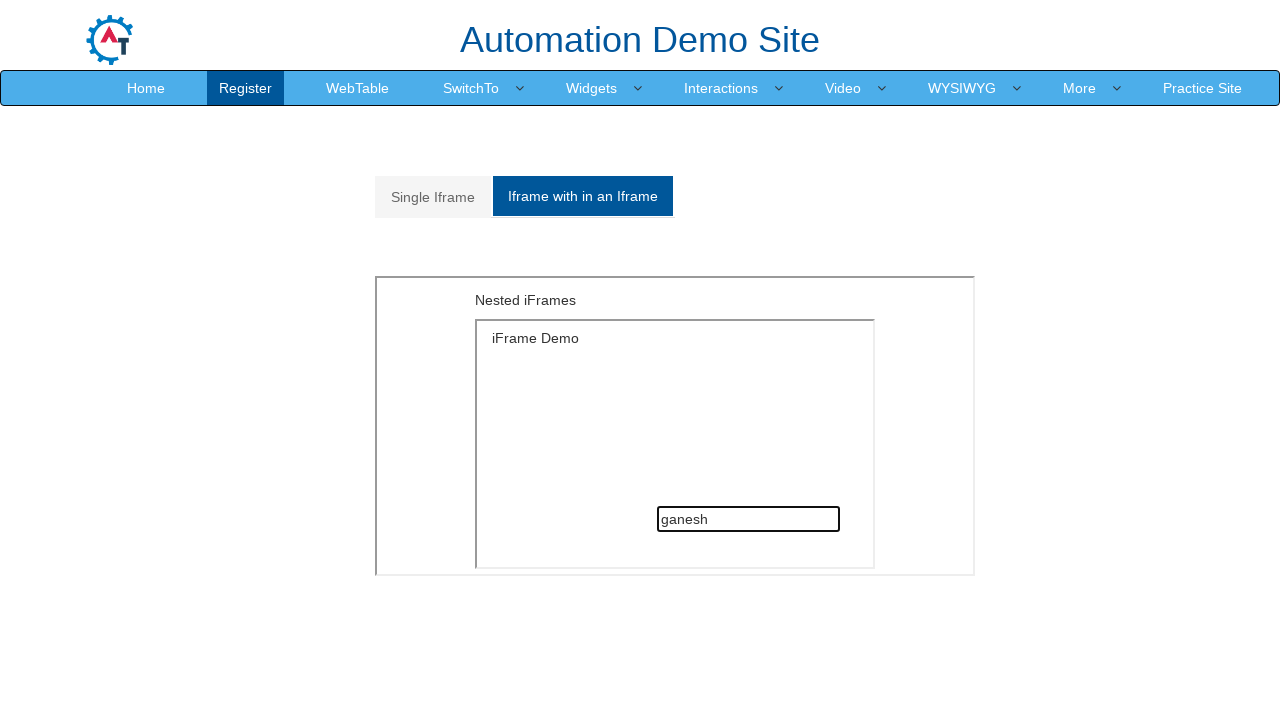

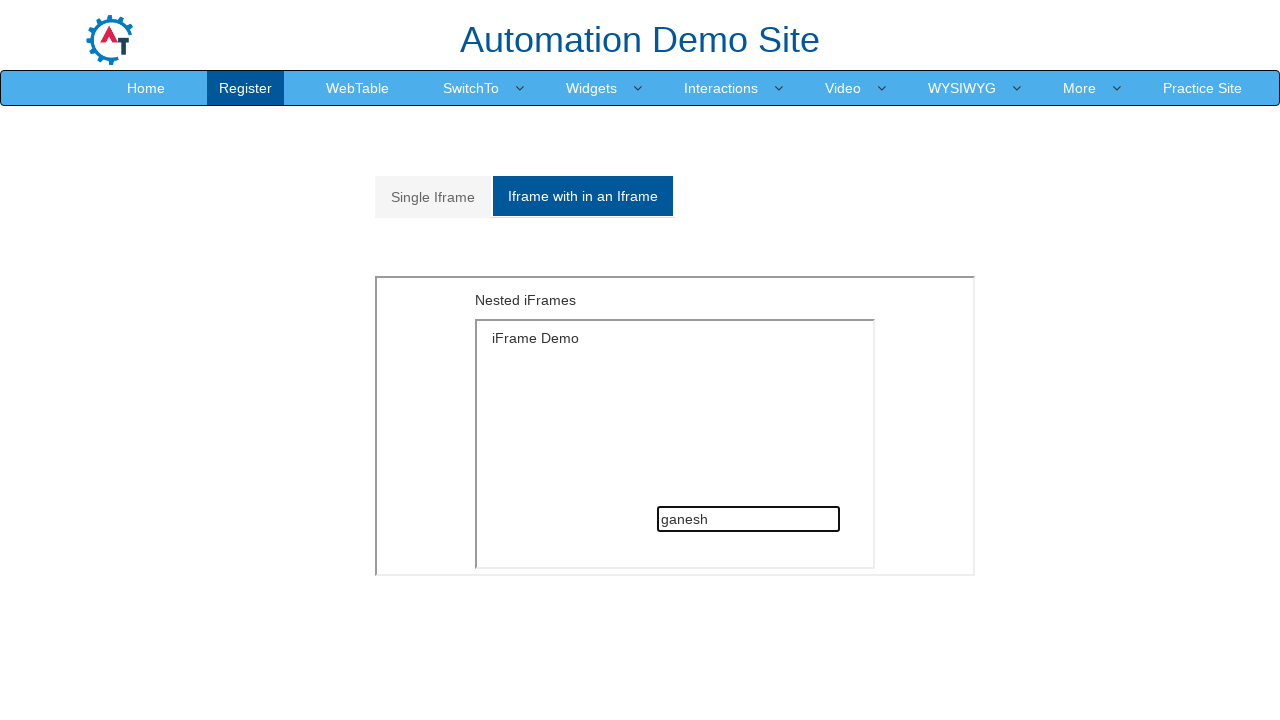